Tests file download and upload functionality by downloading a file, modifying its contents using ExcelJS, and then uploading the modified file back to the page.

Starting URL: https://rahulshettyacademy.com/upload-download-test/index.html

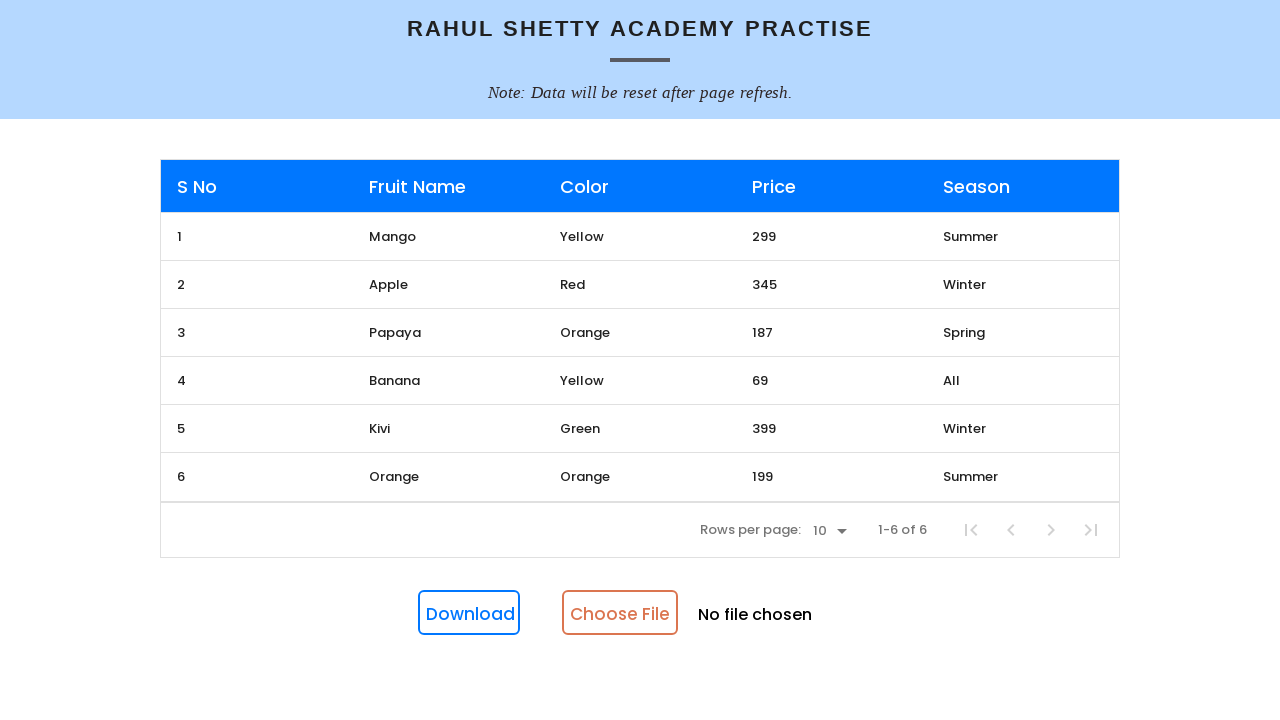

Clicked Download button and captured download event at (469, 613) on internal:role=button[name="Download"i]
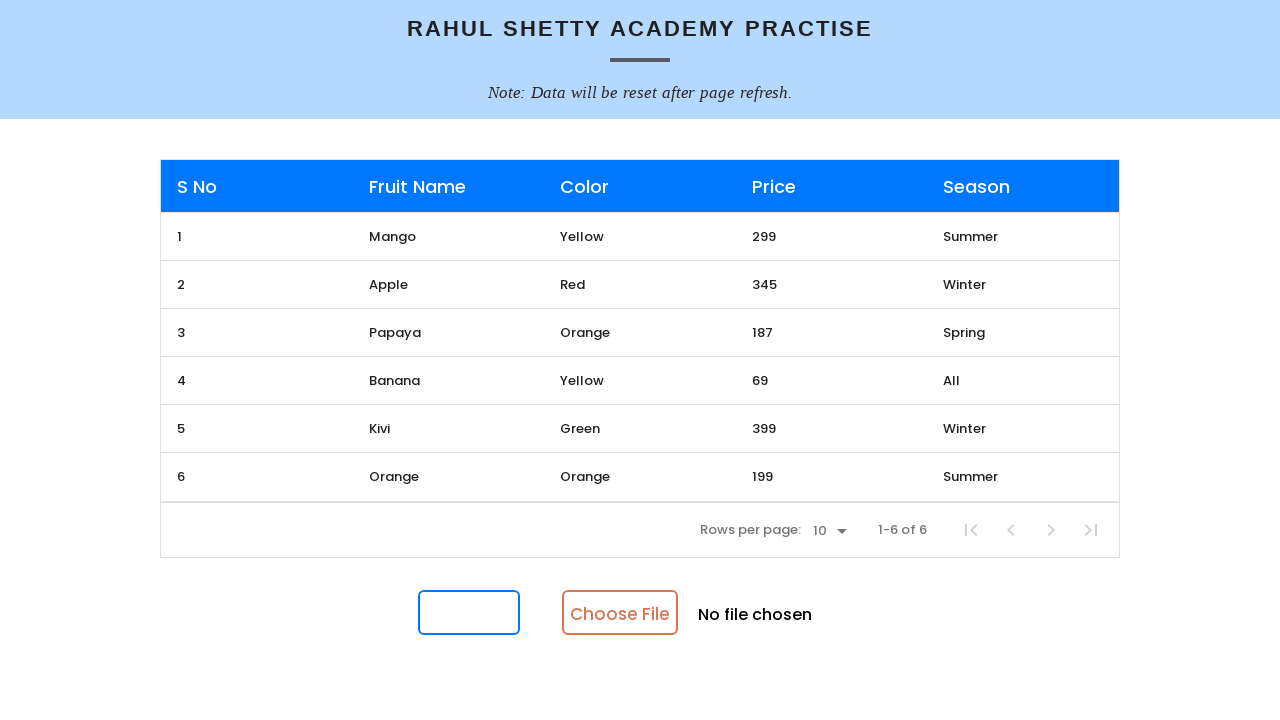

Retrieved downloaded file from download event
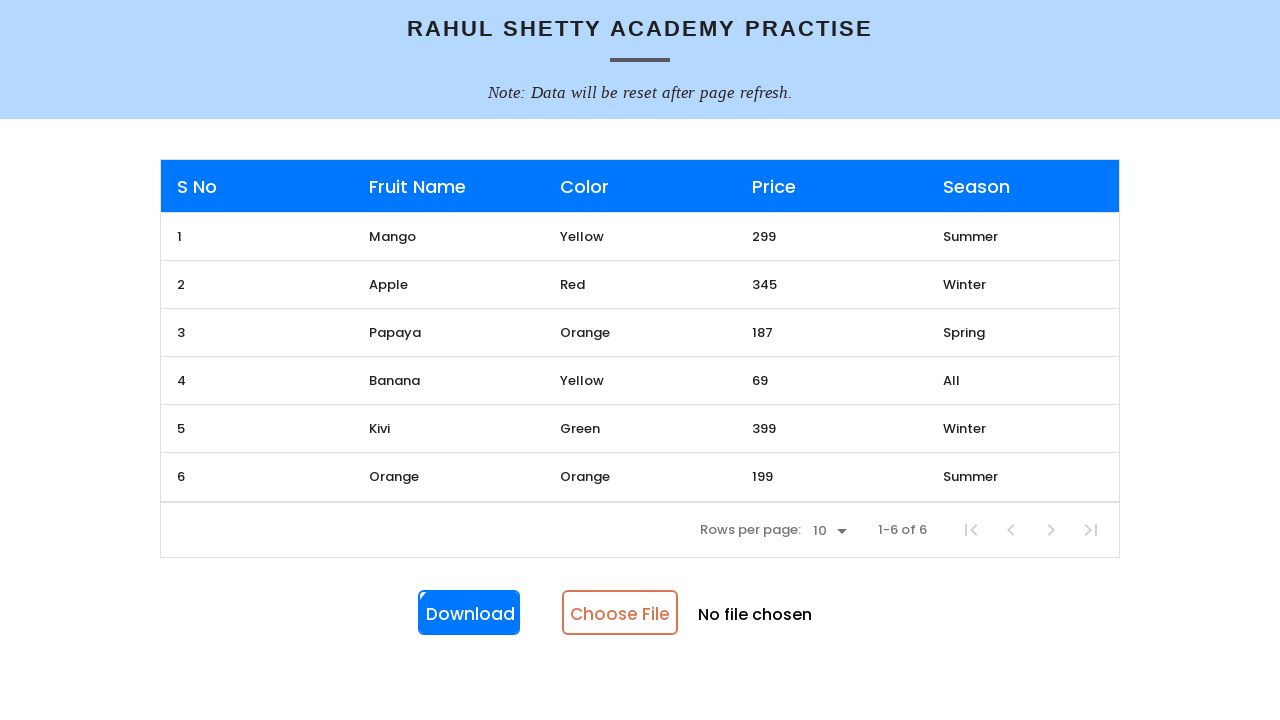

Saved downloaded file to temporary location: 1772459152078_download.xlsx
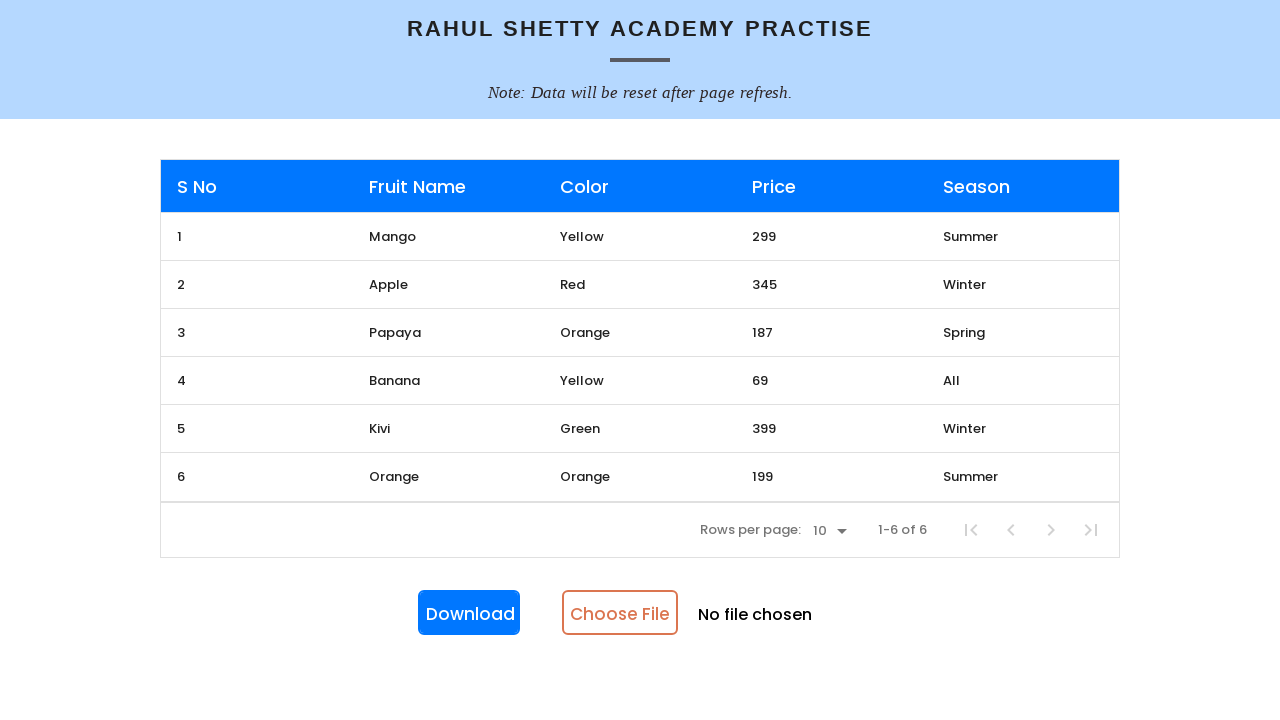

Set file input with downloaded file for upload
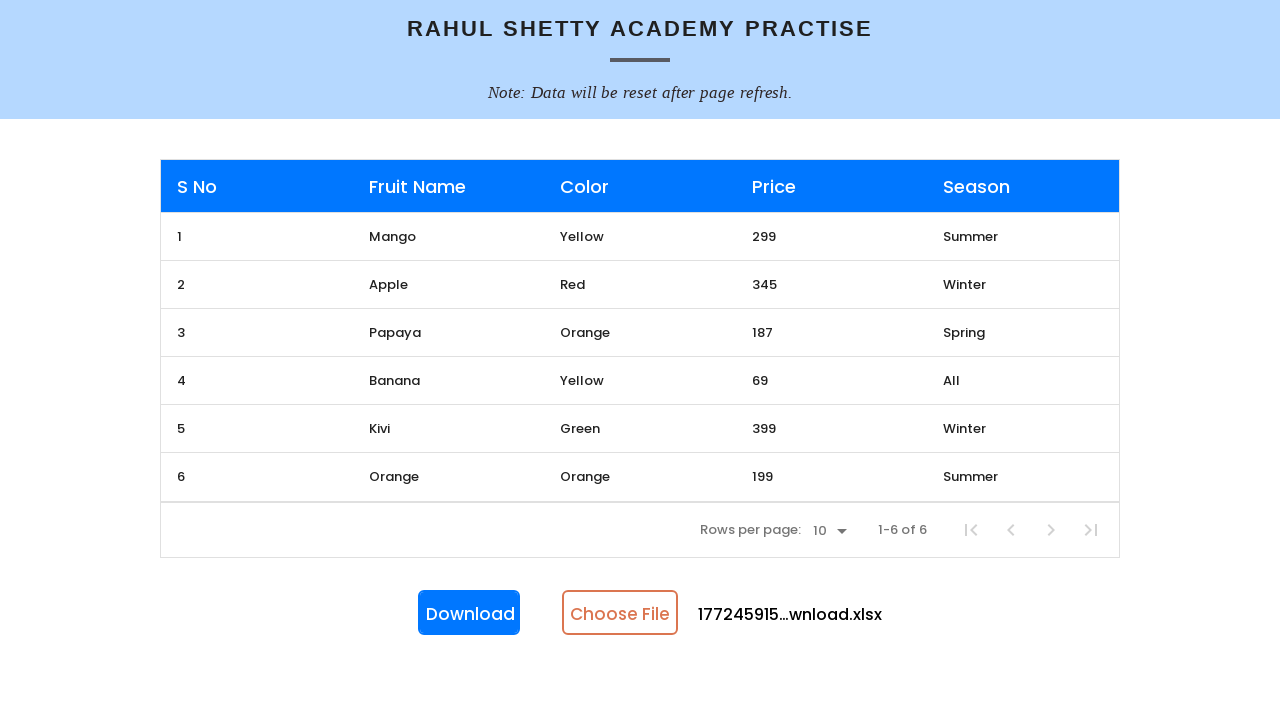

Waited 5 seconds for file upload to process
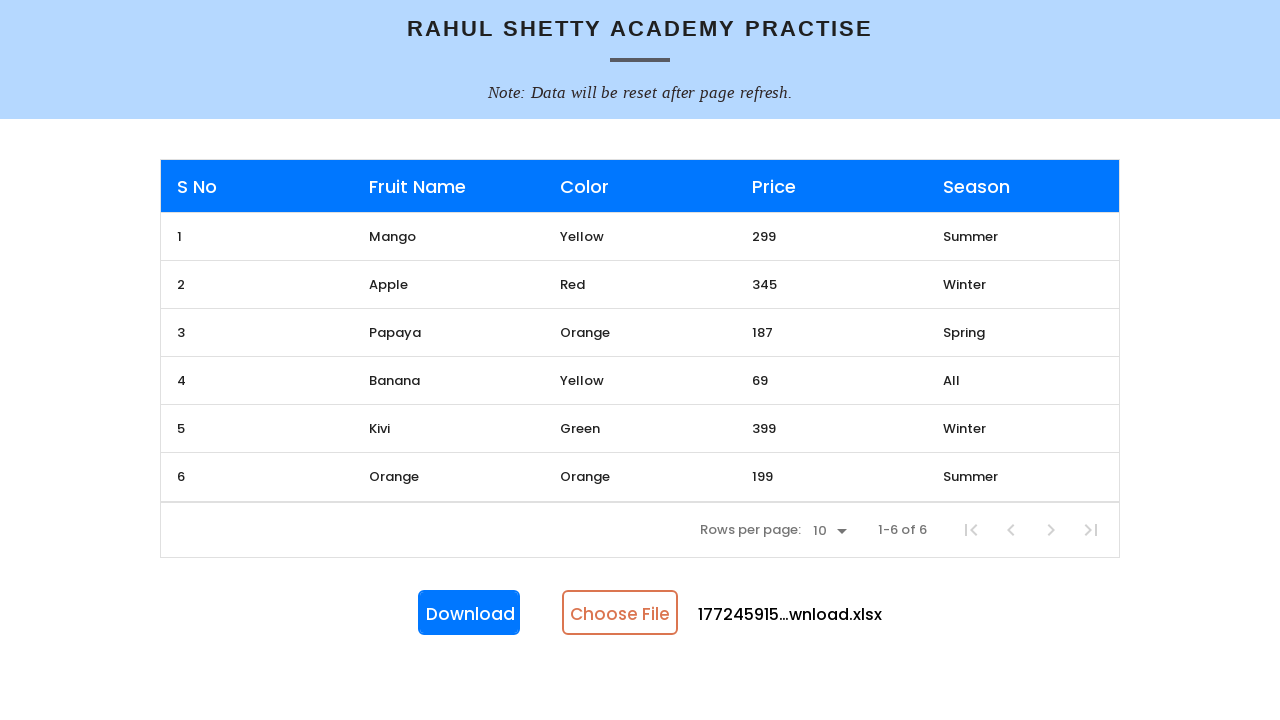

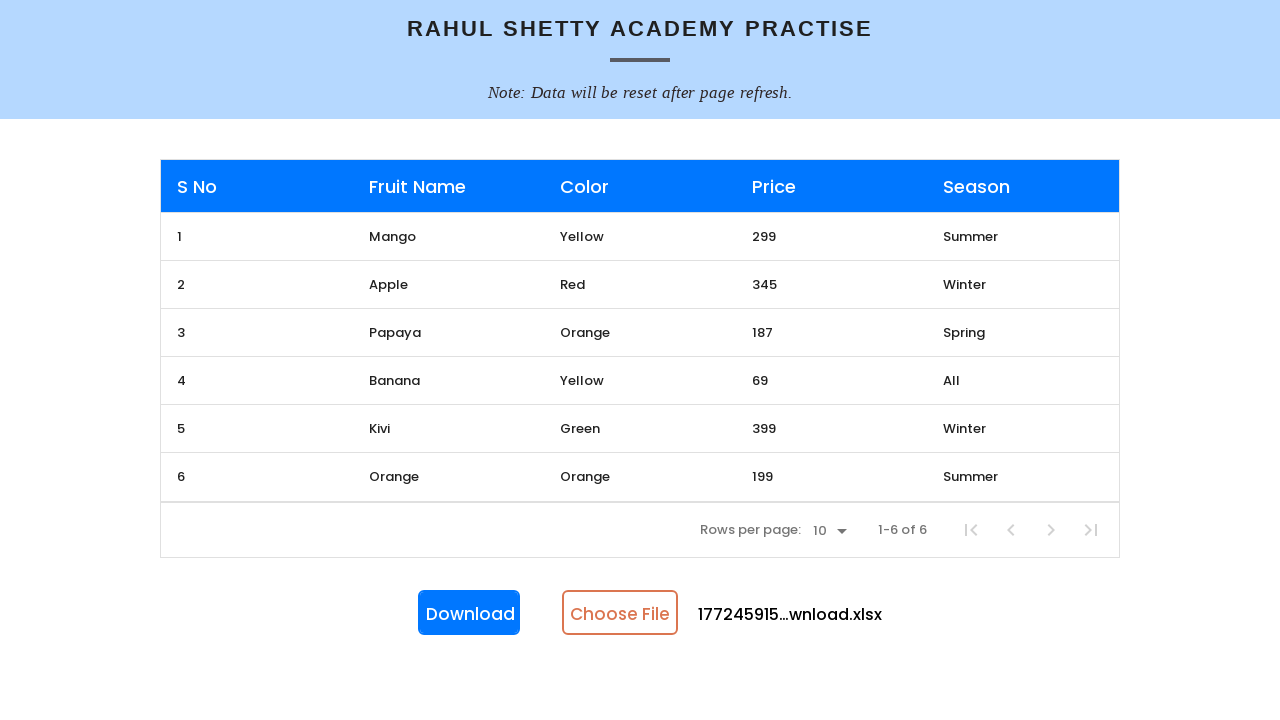